Tests window switching functionality by clicking a link that opens a new window, extracting text from the child window, and using that text to fill a form field in the parent window

Starting URL: https://rahulshettyacademy.com/loginpagePractise/

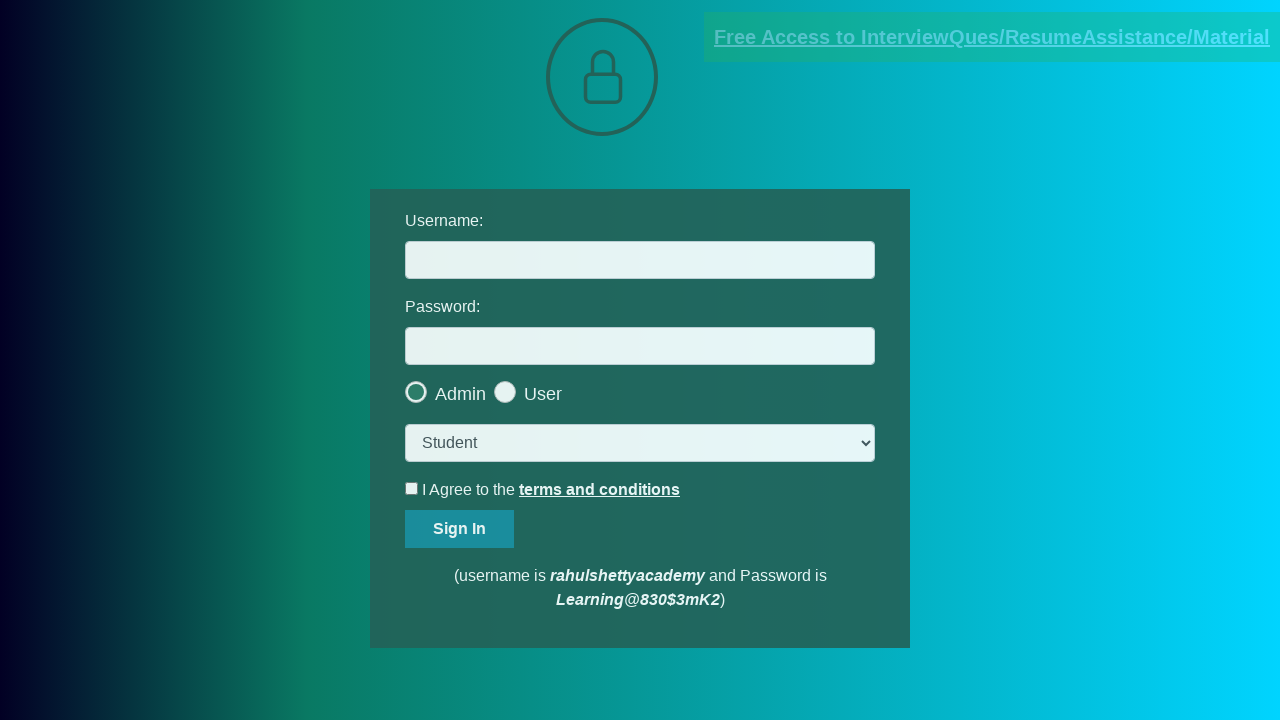

Clicked blinking text link to open new window at (992, 37) on .blinkingText
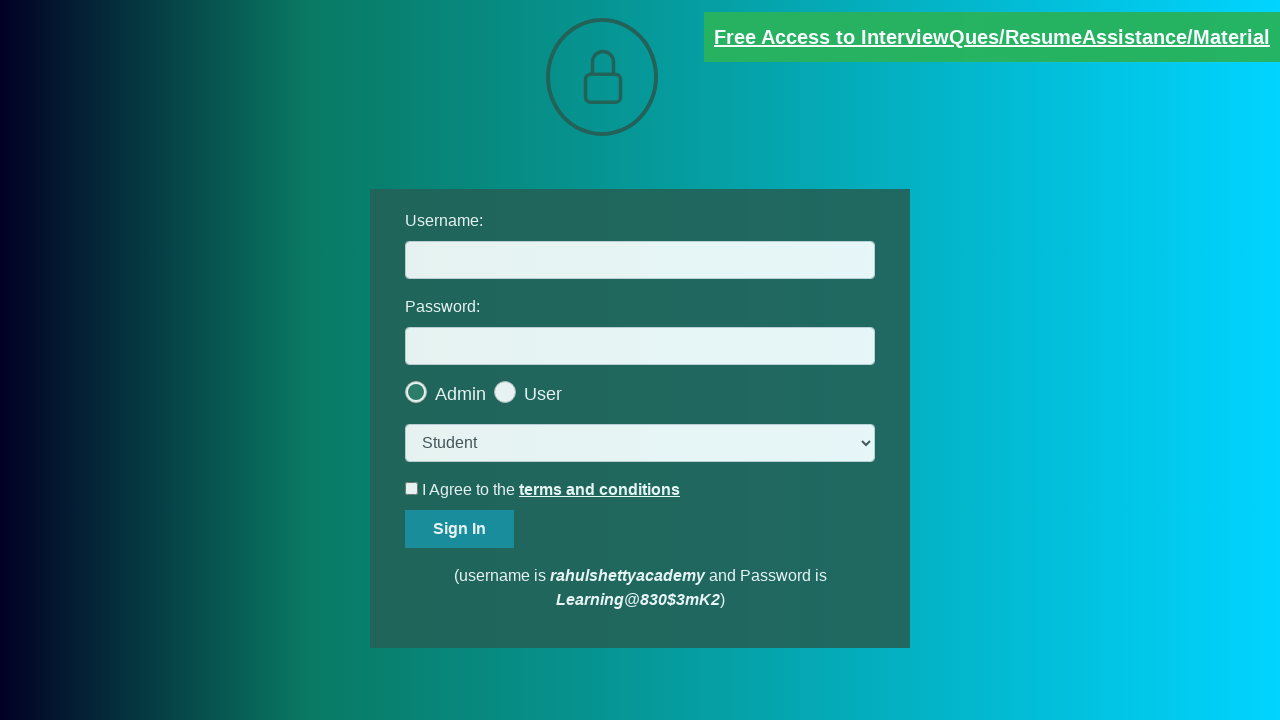

Captured new child window
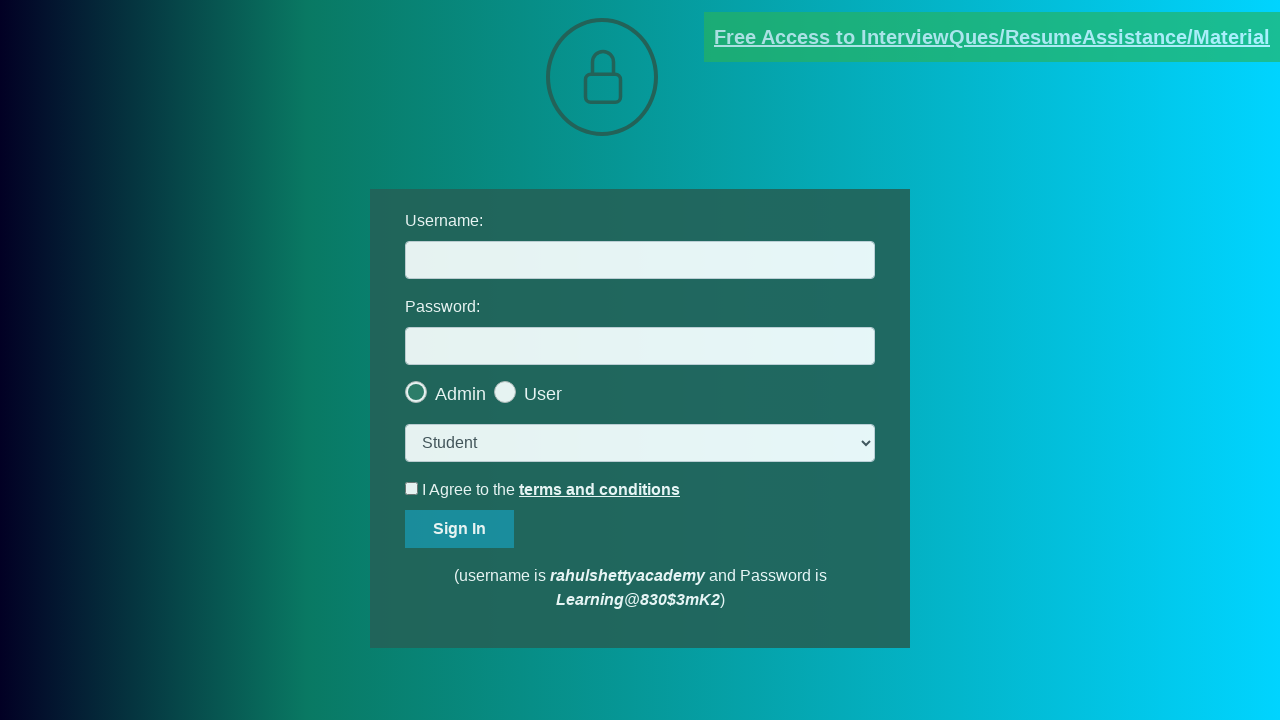

Extracted text content from child window
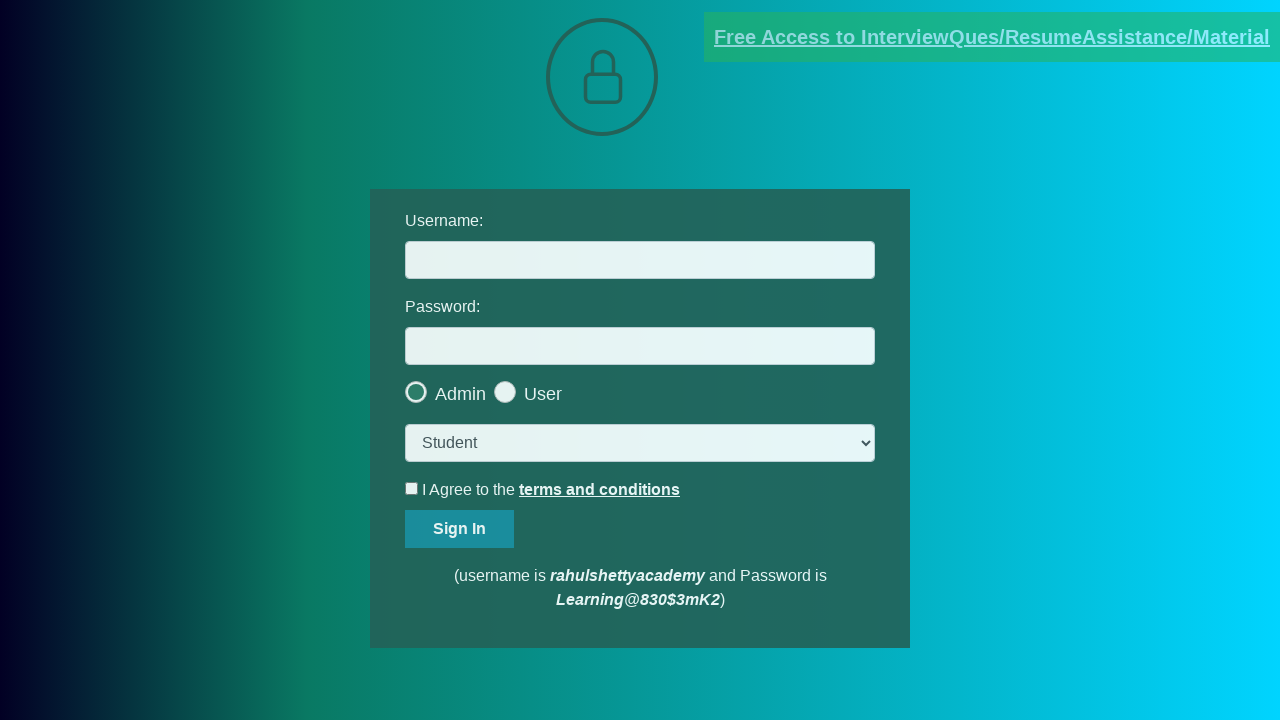

Parsed email ID from text: mentor@rahulshettyacademy.com
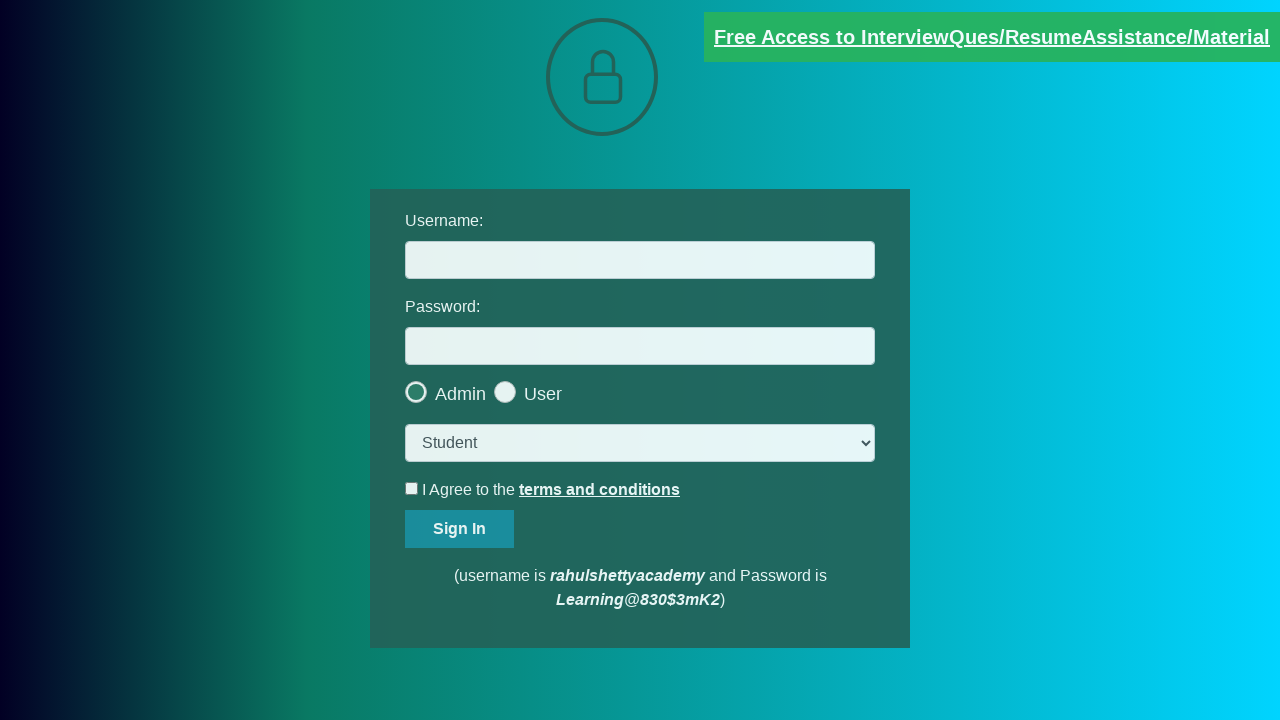

Filled username field with extracted email: mentor@rahulshettyacademy.com on #username
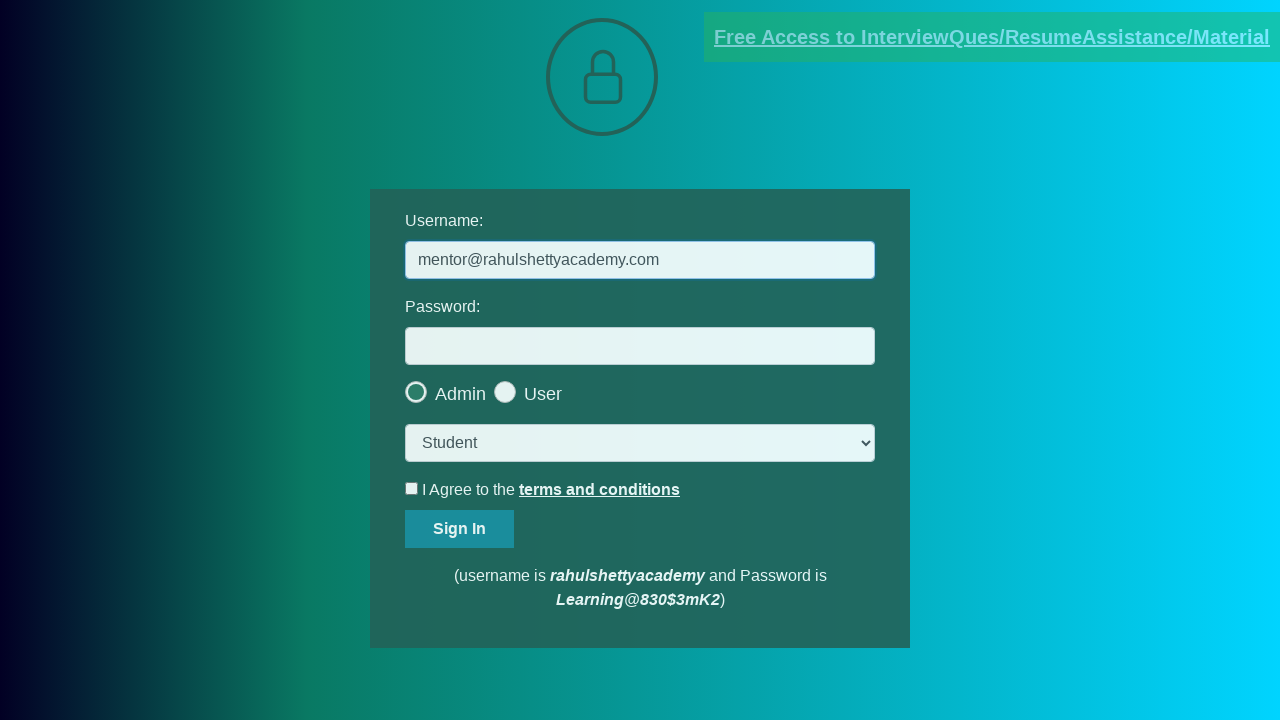

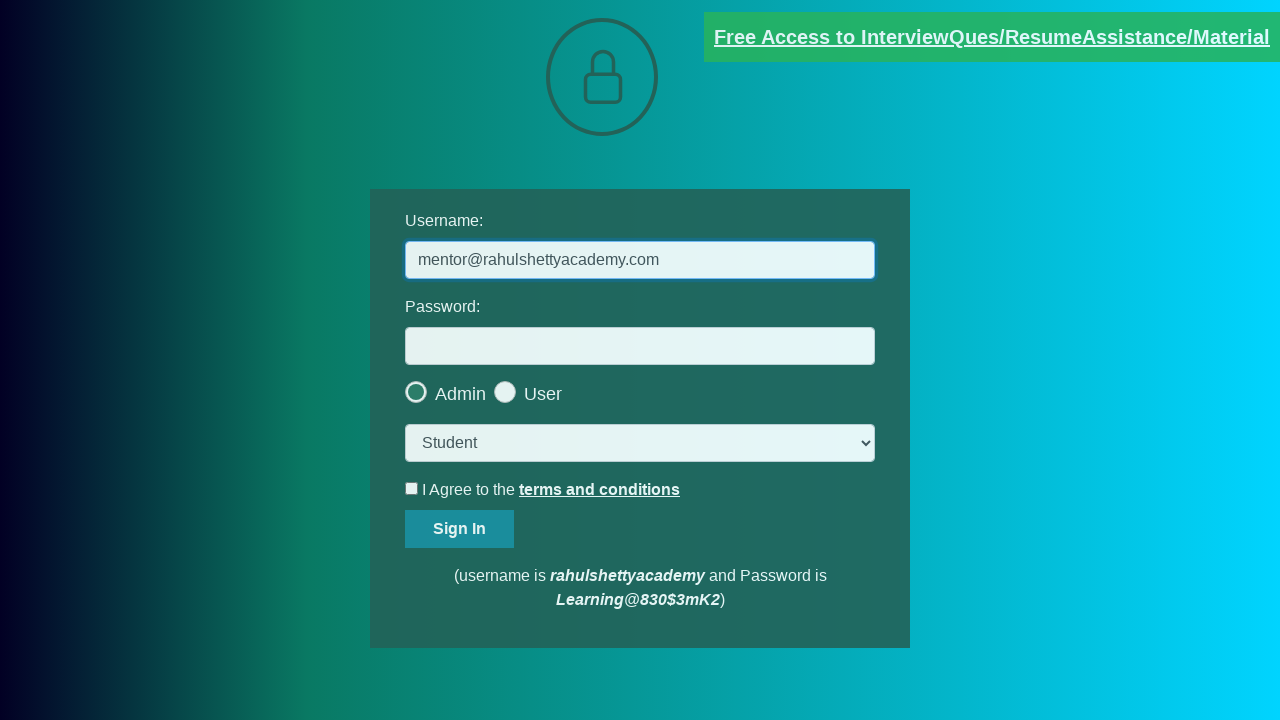